Tests handling a prompt dialog by entering text and verifying the entered text appears in the result

Starting URL: https://demoqa.com/alerts

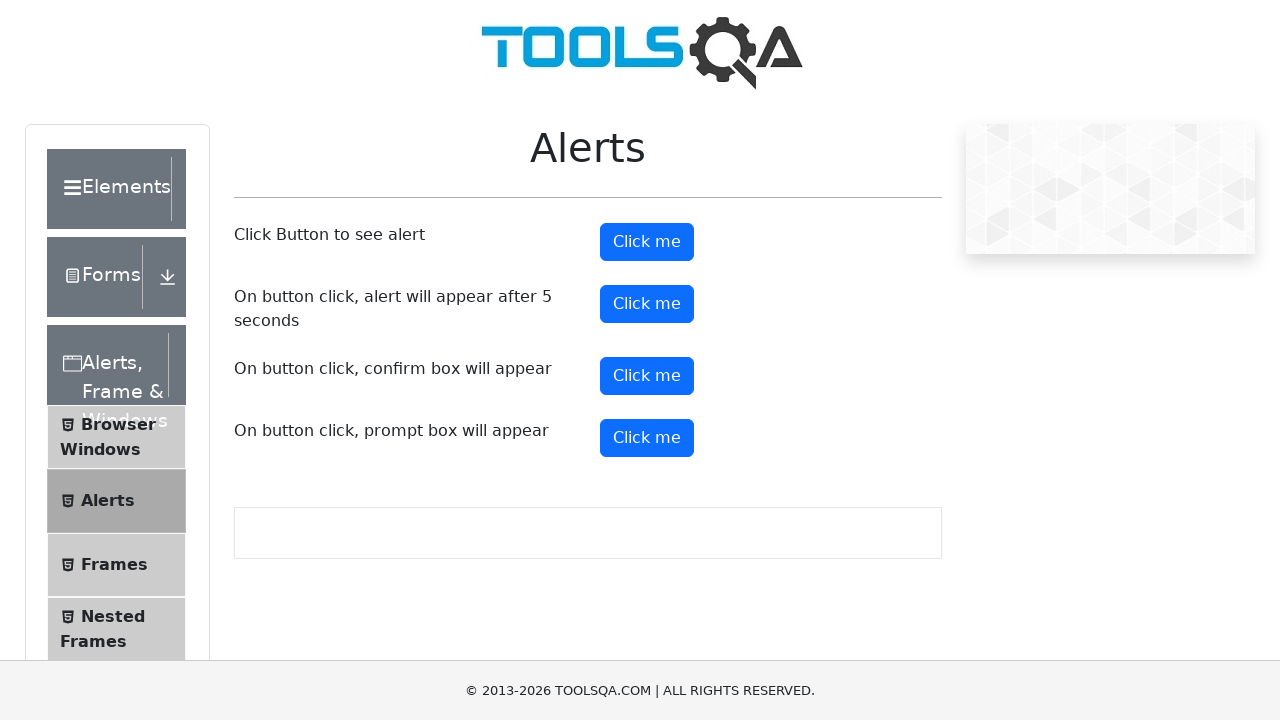

Set up dialog handler to accept prompt with text 'PlaywrightUser'
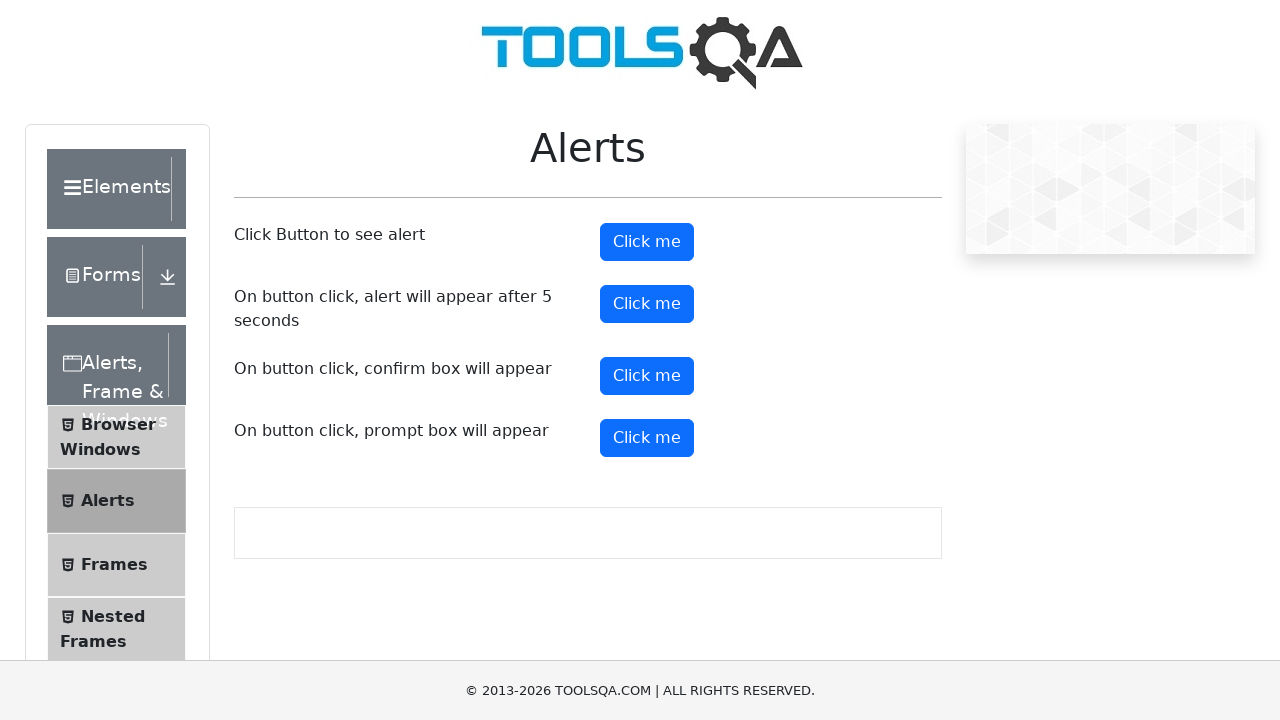

Clicked the prompt button to trigger the dialog at (647, 438) on #promtButton
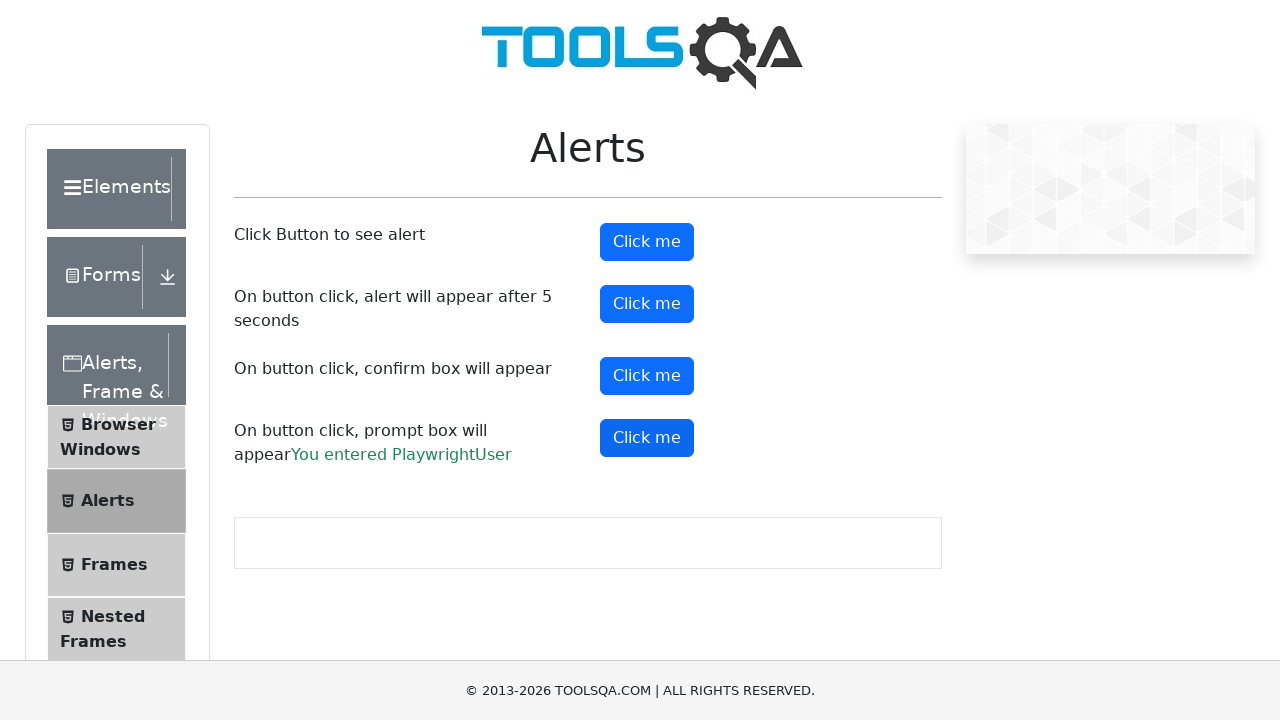

Waited for prompt result element to appear
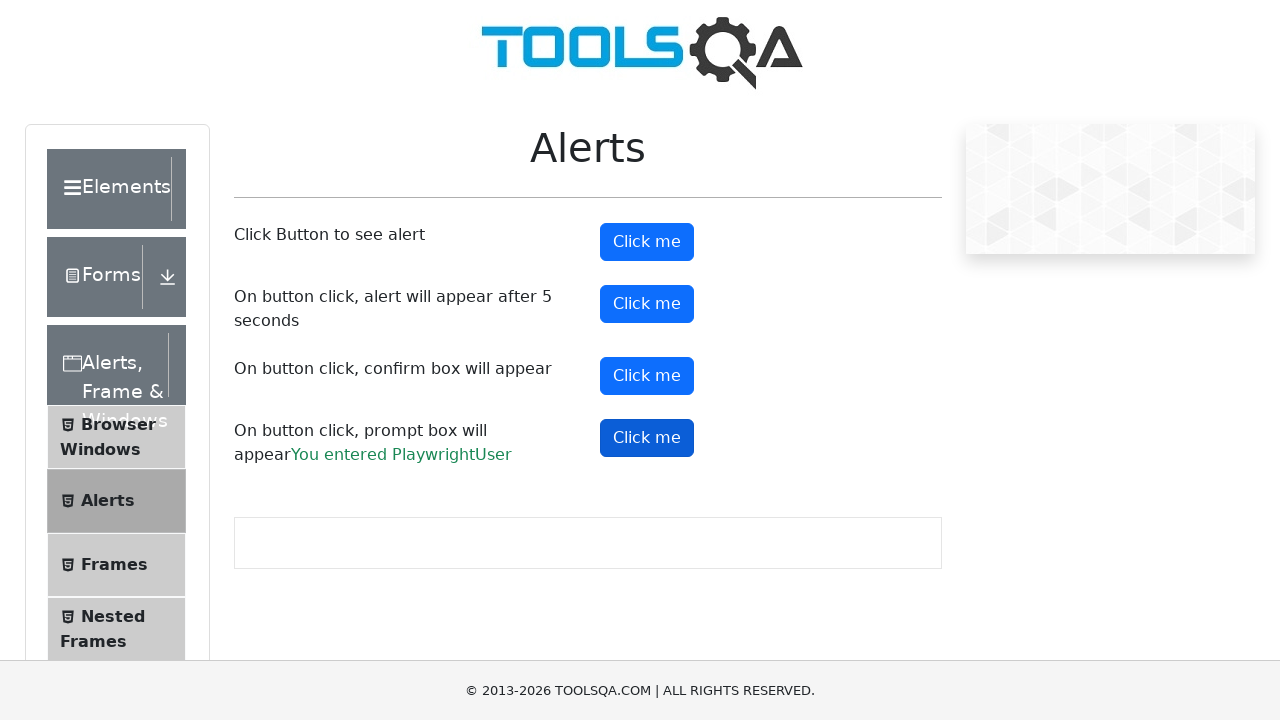

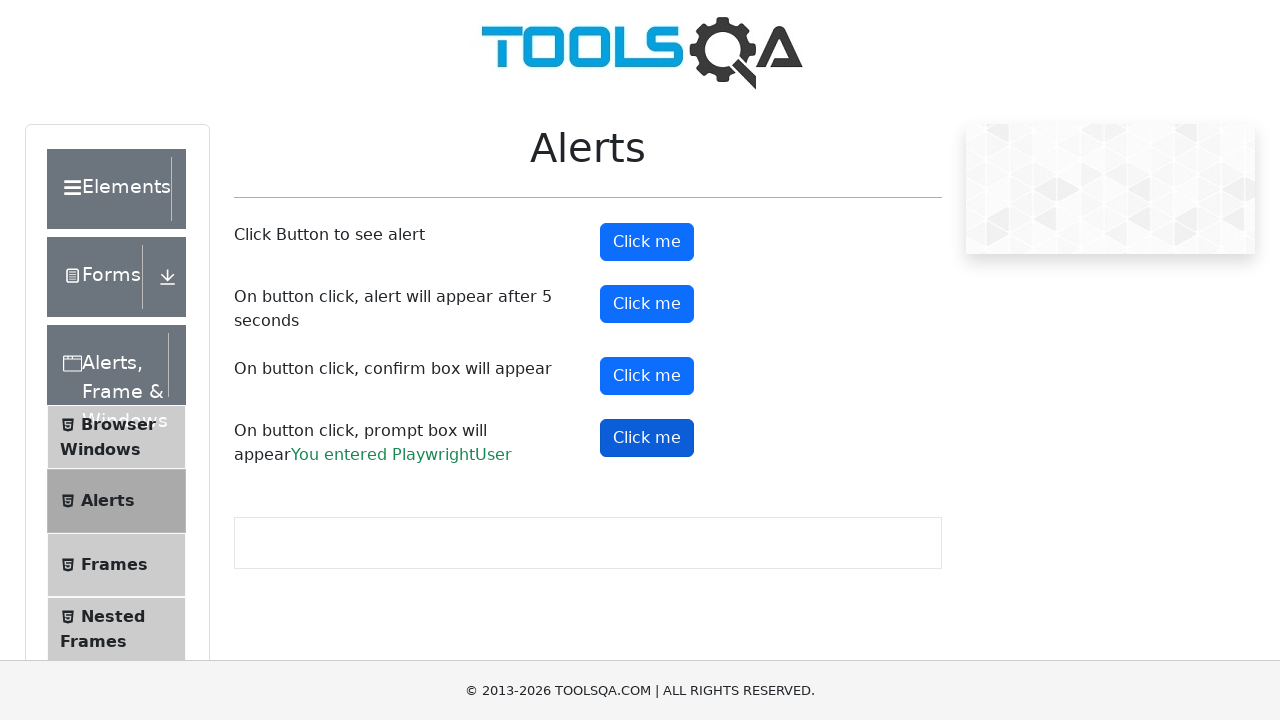